Tests marking all items as completed using the toggle-all checkbox

Starting URL: https://demo.playwright.dev/todomvc

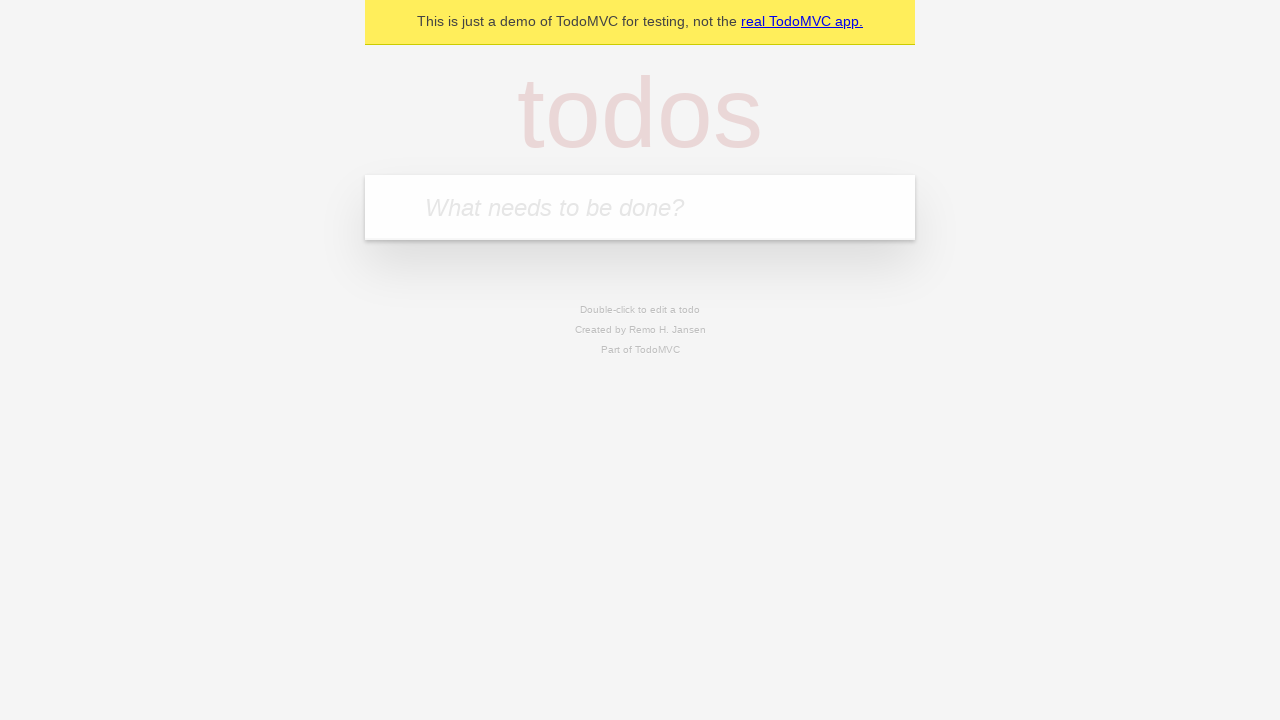

Filled todo input with 'buy some cheese' on internal:attr=[placeholder="What needs to be done?"i]
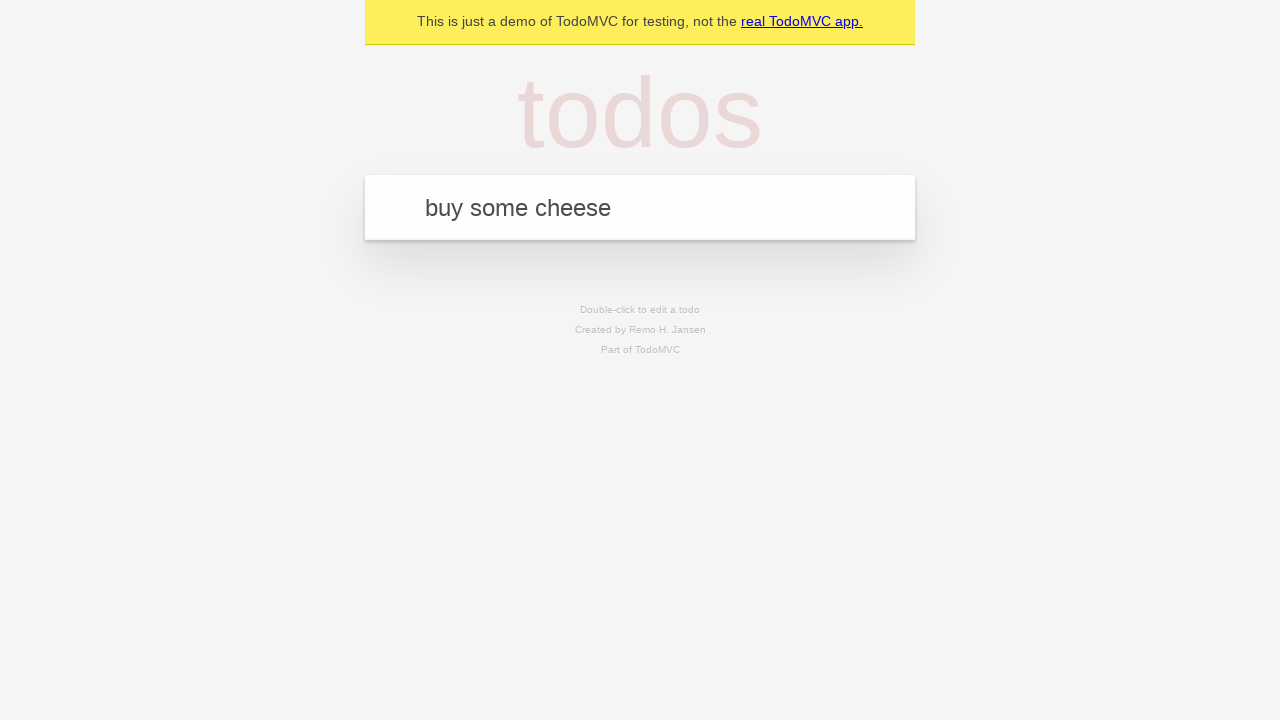

Pressed Enter to add first todo on internal:attr=[placeholder="What needs to be done?"i]
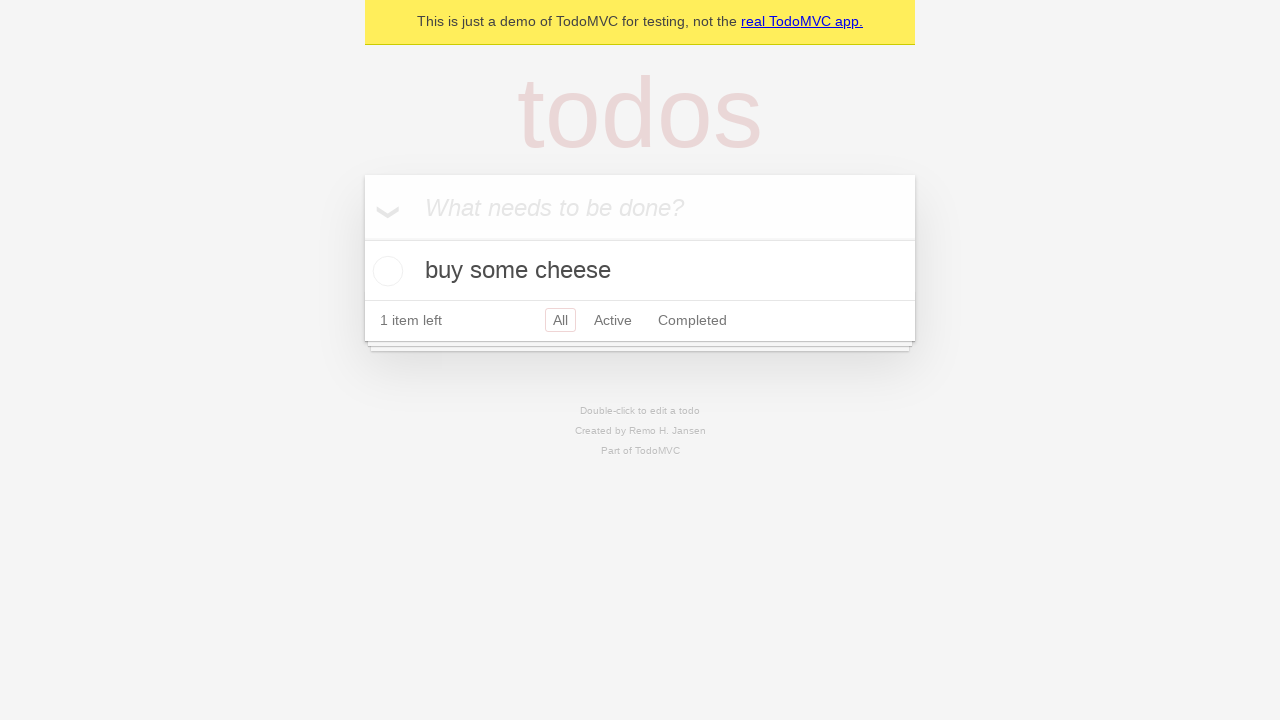

Filled todo input with 'feed the cat' on internal:attr=[placeholder="What needs to be done?"i]
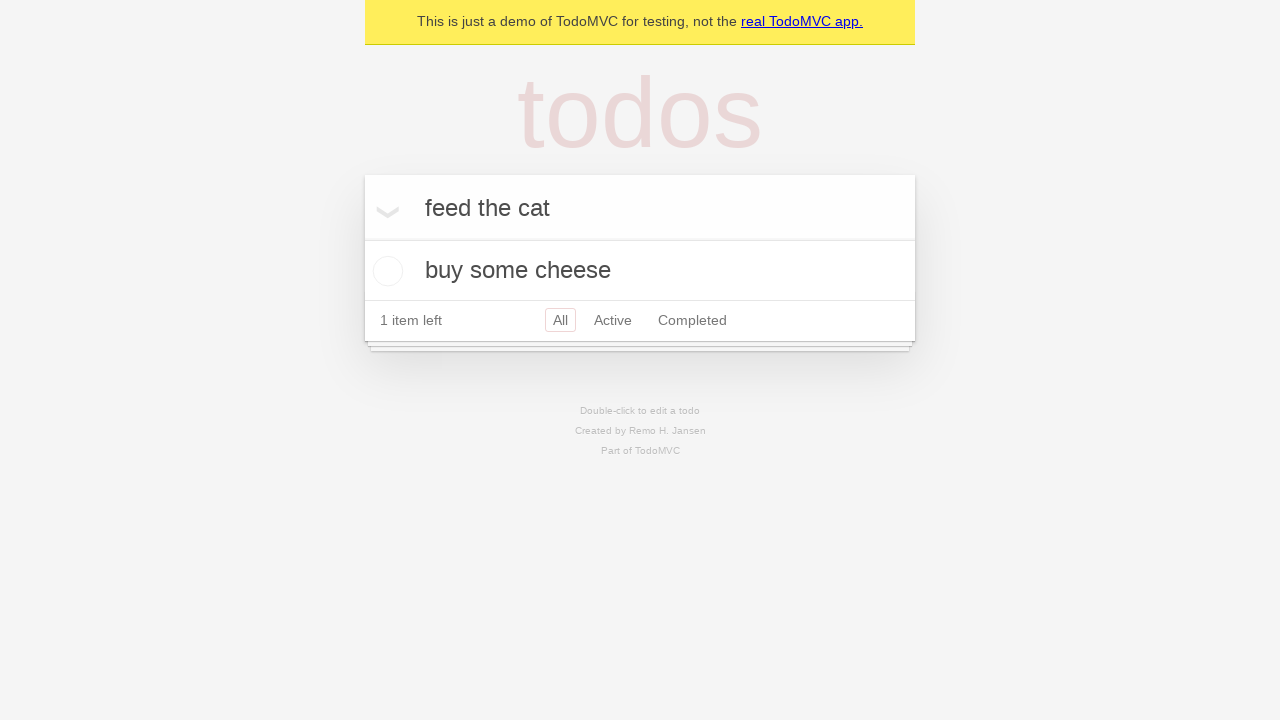

Pressed Enter to add second todo on internal:attr=[placeholder="What needs to be done?"i]
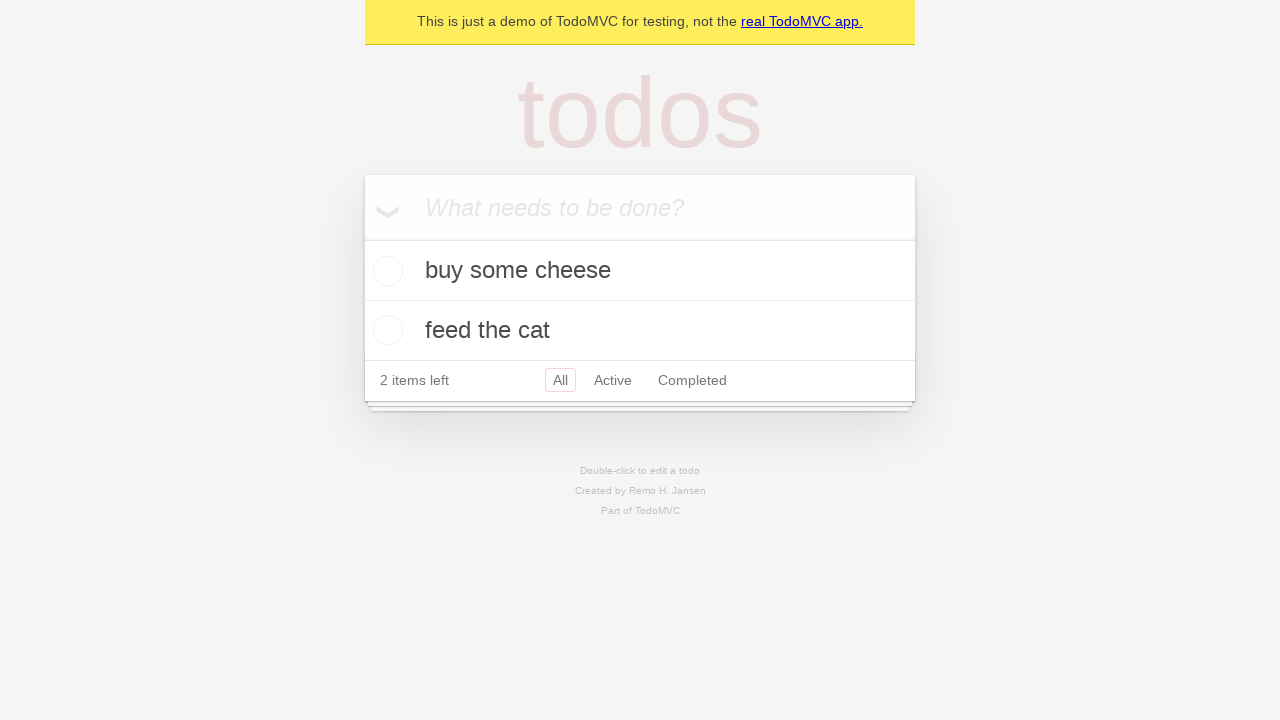

Filled todo input with 'book a doctors appointment' on internal:attr=[placeholder="What needs to be done?"i]
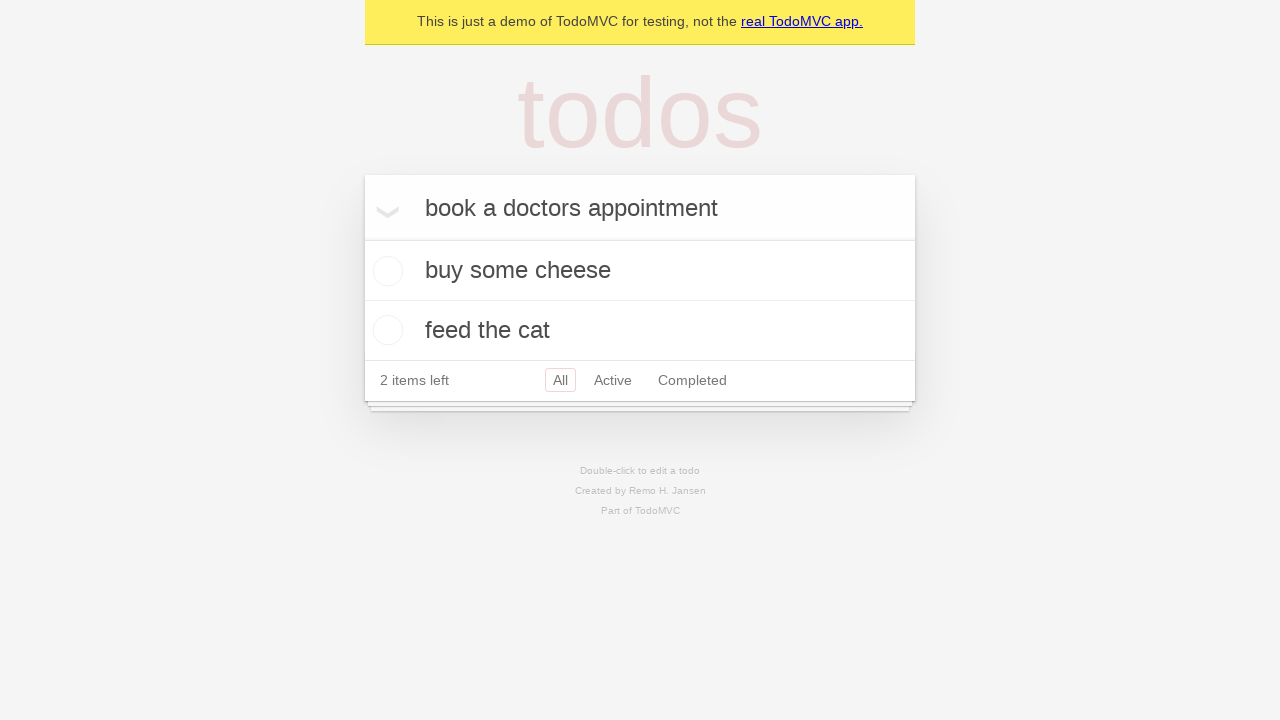

Pressed Enter to add third todo on internal:attr=[placeholder="What needs to be done?"i]
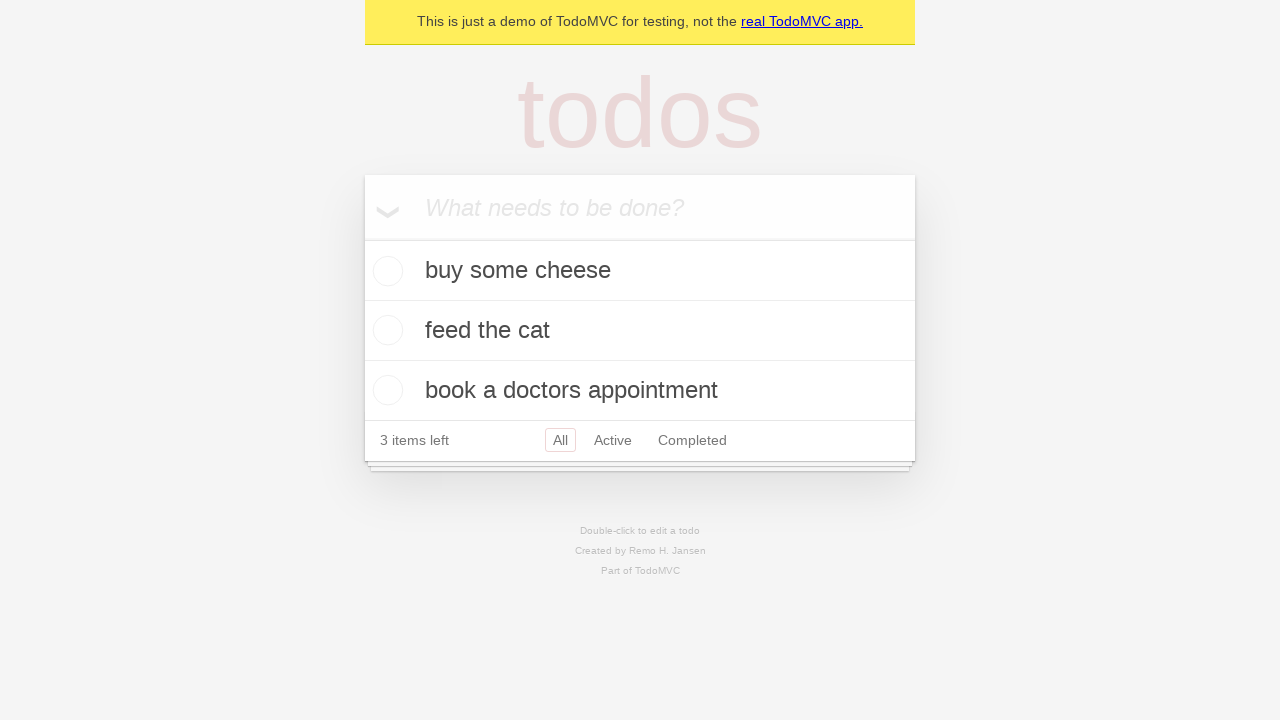

Clicked 'Mark all as complete' toggle checkbox at (362, 238) on internal:label="Mark all as complete"i
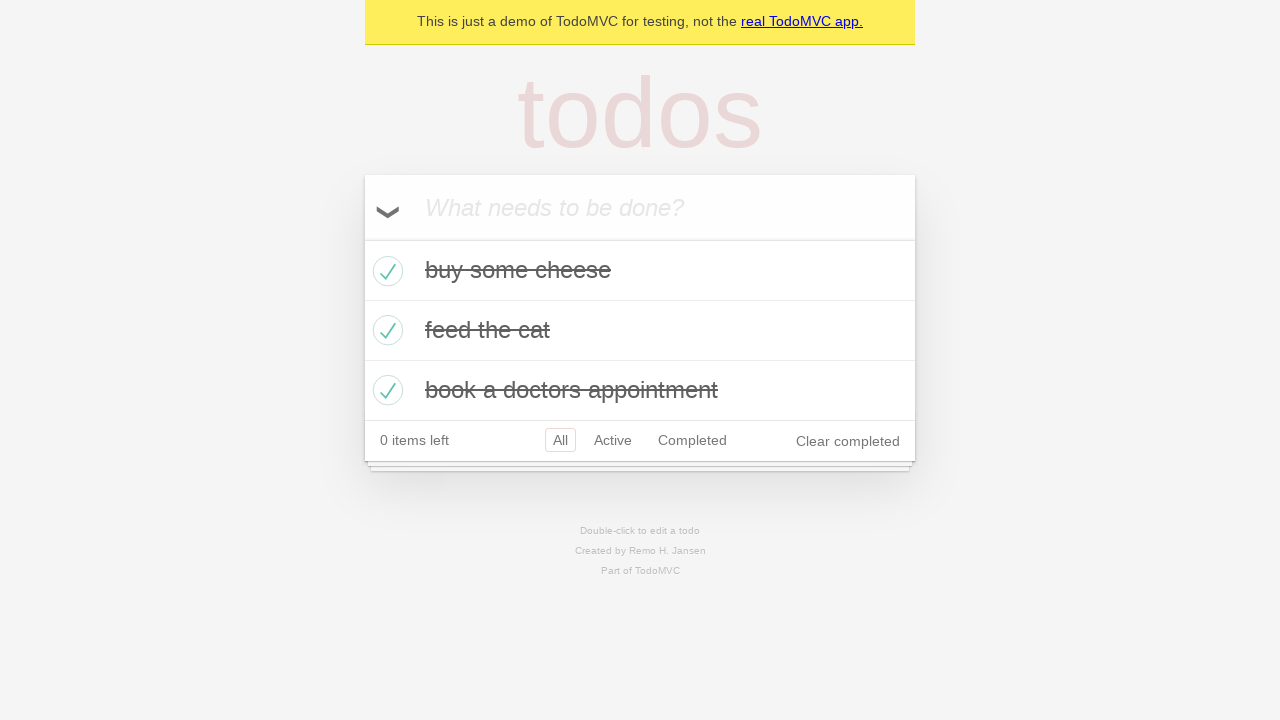

All todos marked as completed
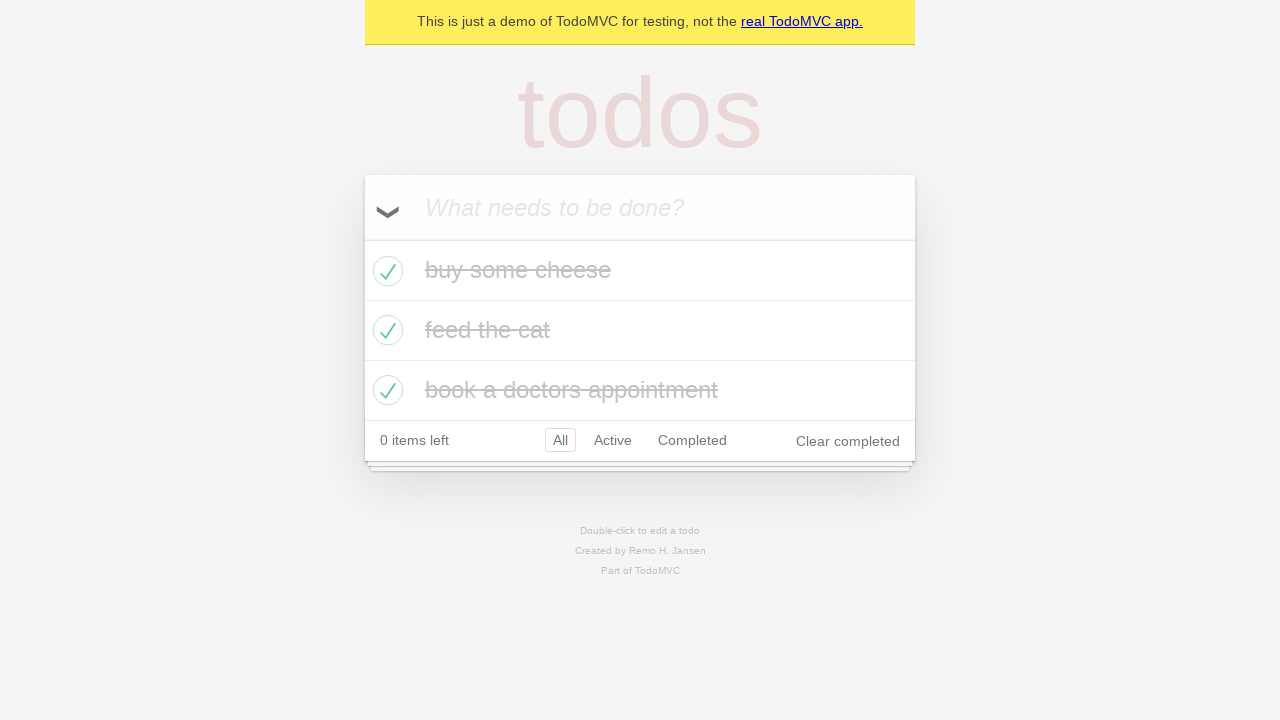

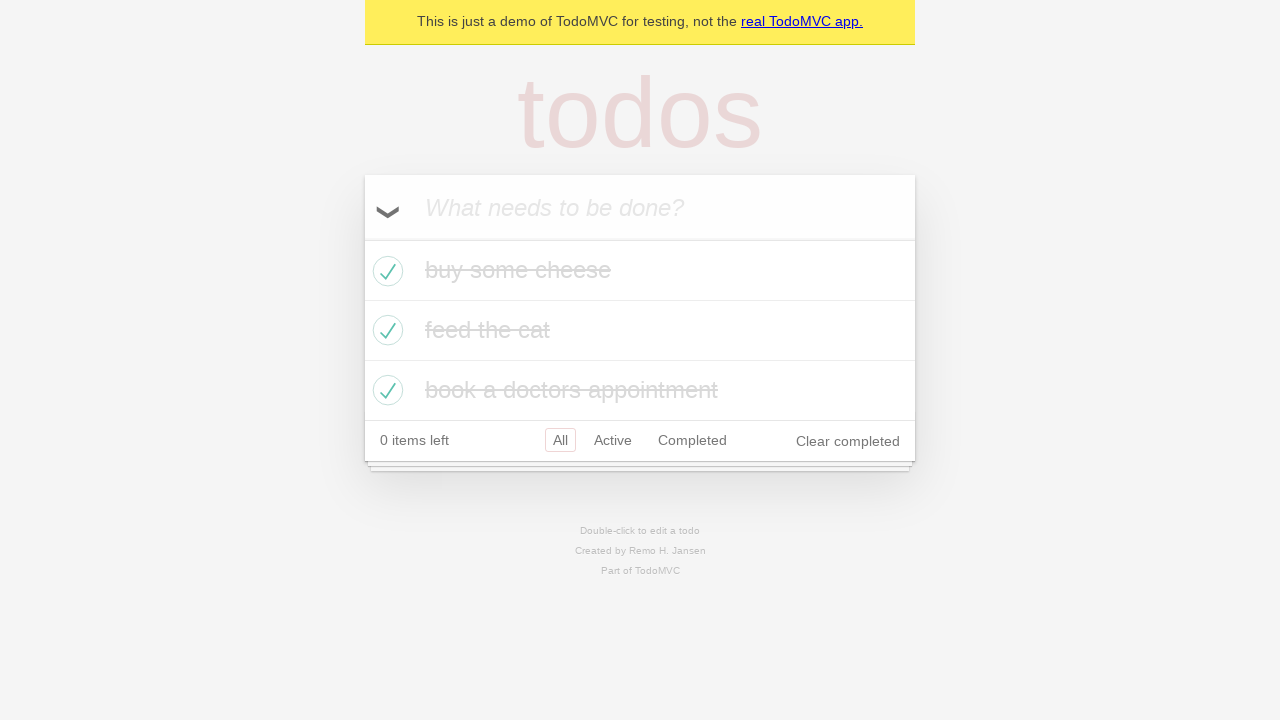